Clicks the A/B Test link, navigates back, then clicks the link again

Starting URL: https://the-internet.herokuapp.com/

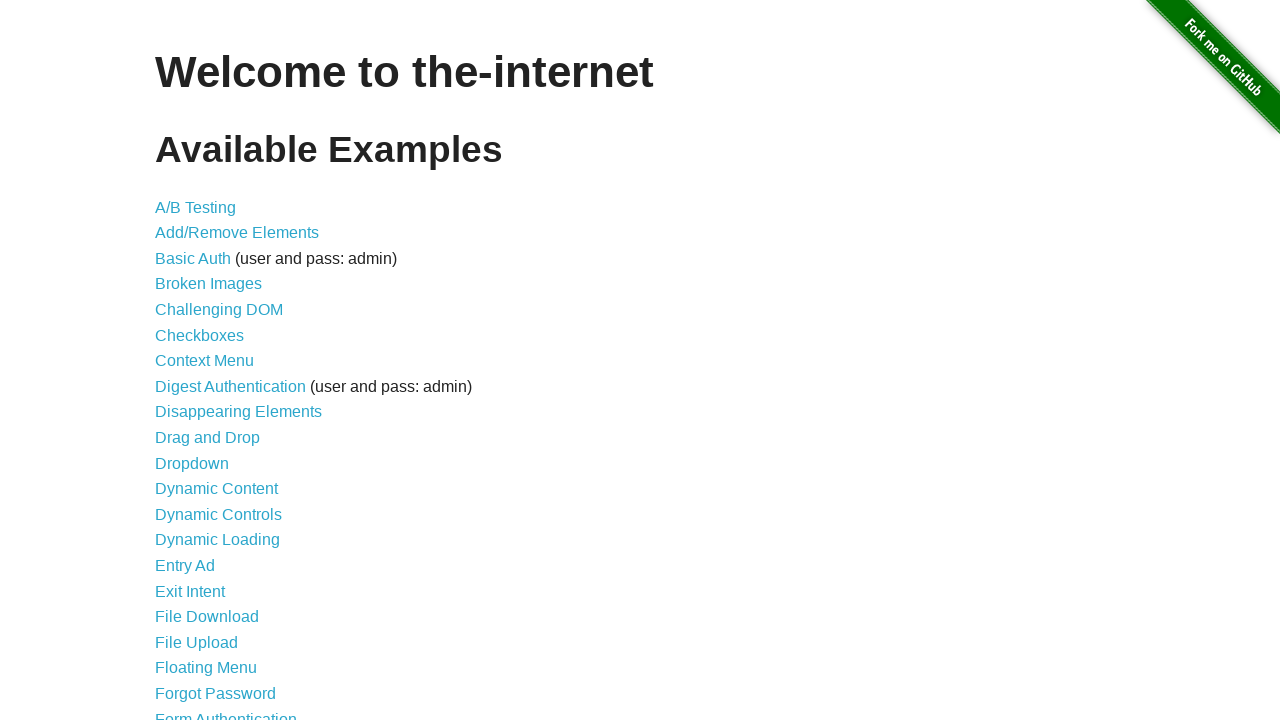

Clicked the A/B Test link at (196, 207) on [href='/abtest']
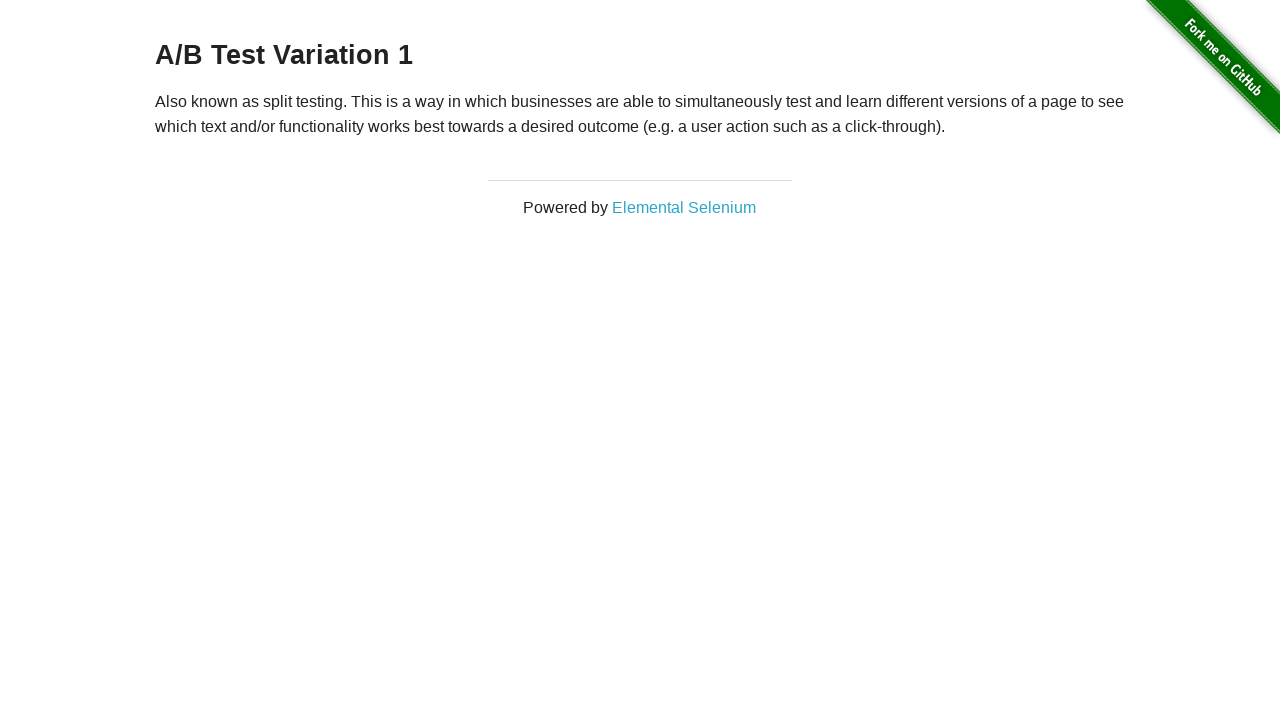

Navigated back to the homepage
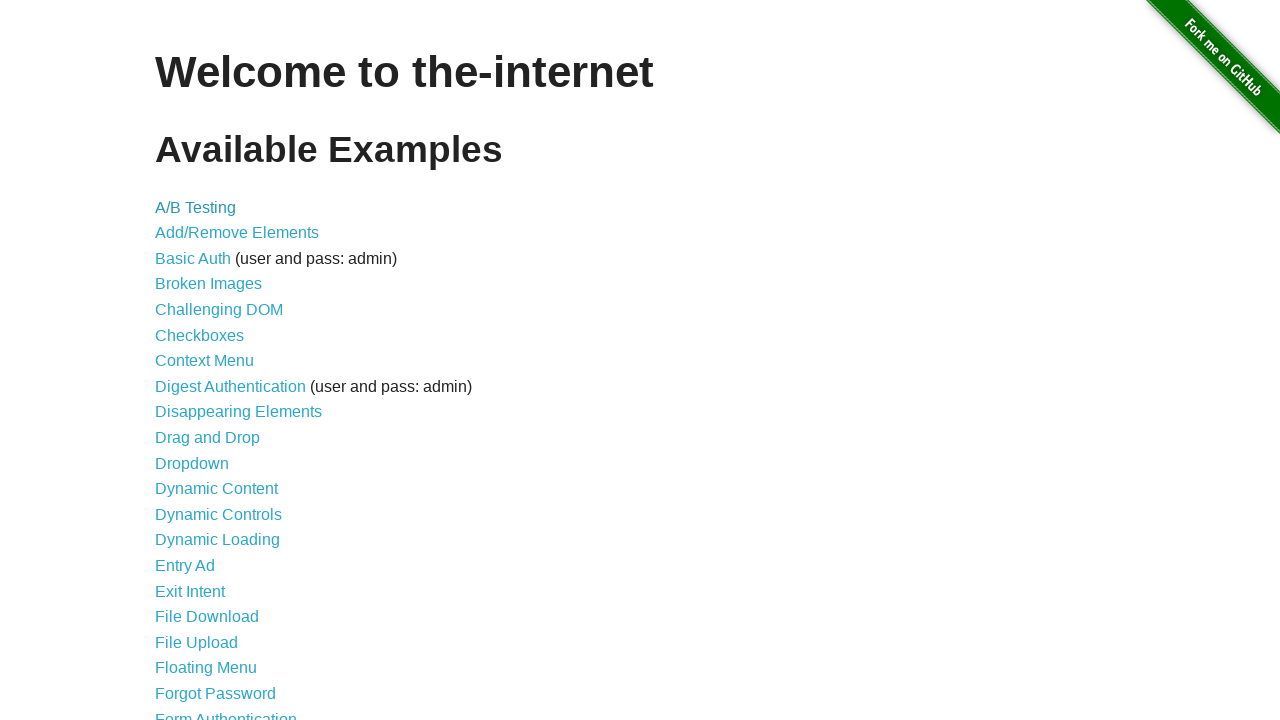

Clicked the A/B Test link again at (196, 207) on [href='/abtest']
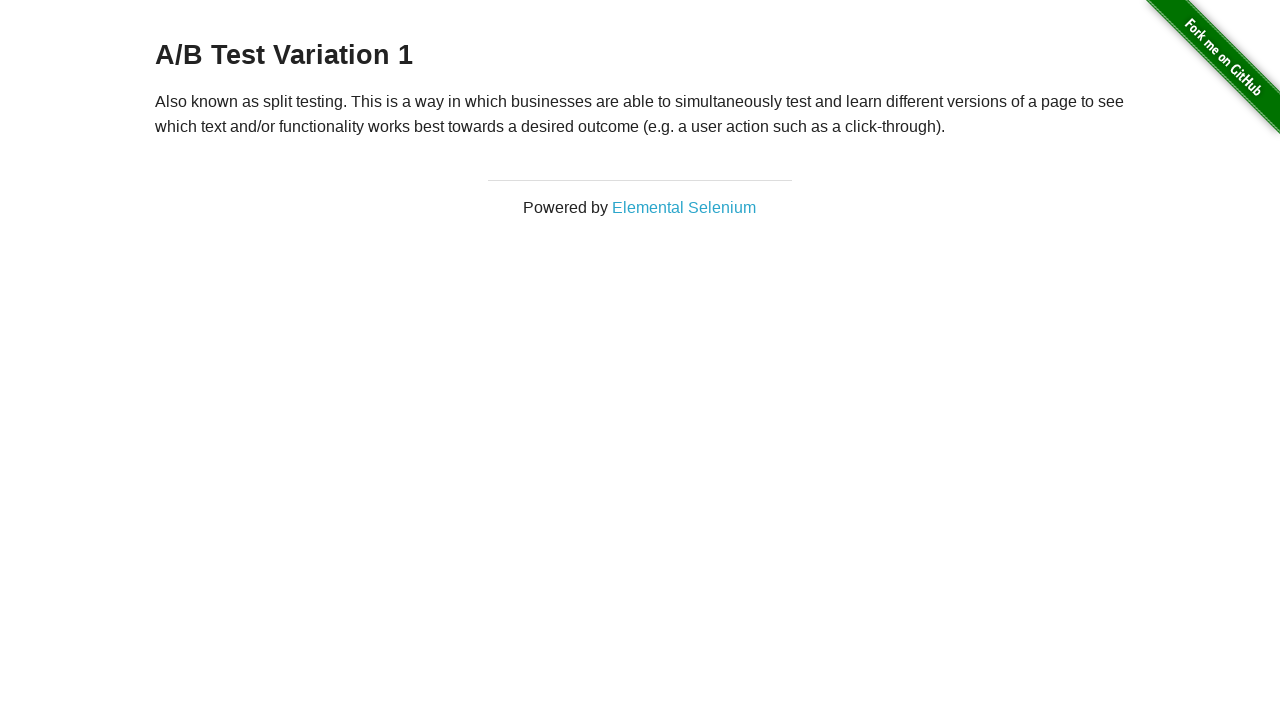

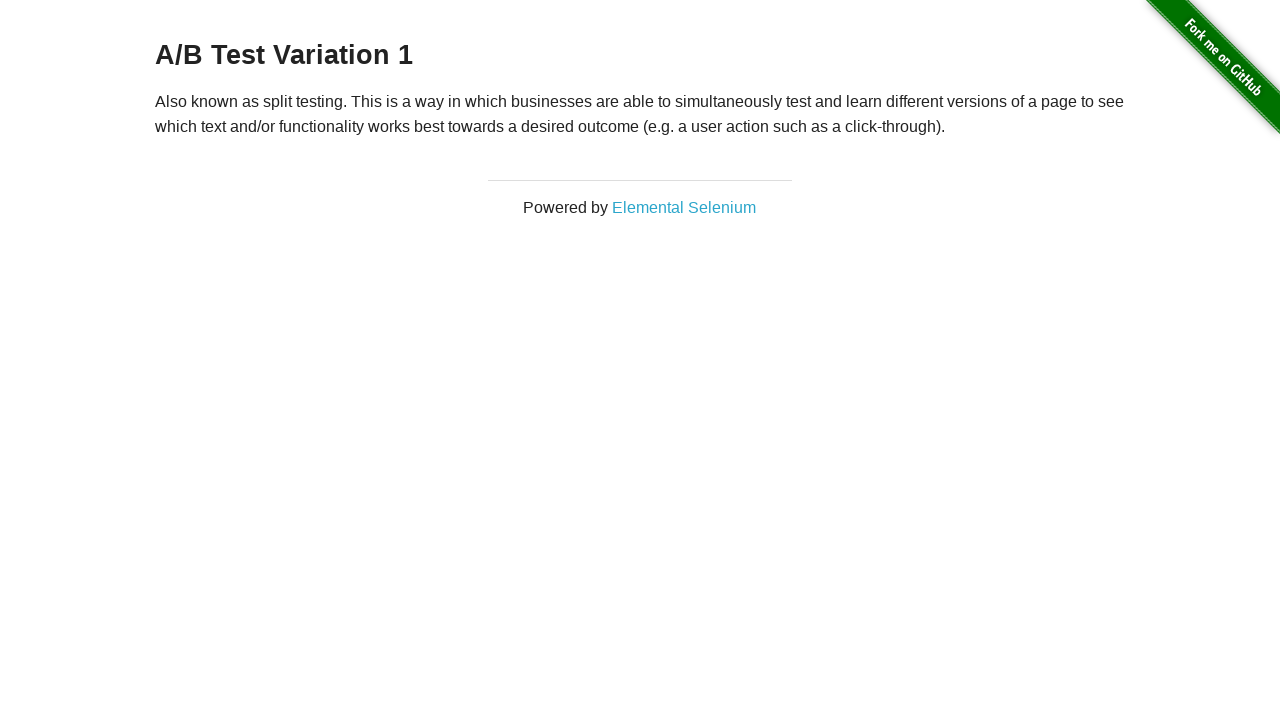